Tests GitHub search functionality by typing a search query and verifying the search results page loads

Starting URL: https://github.com/

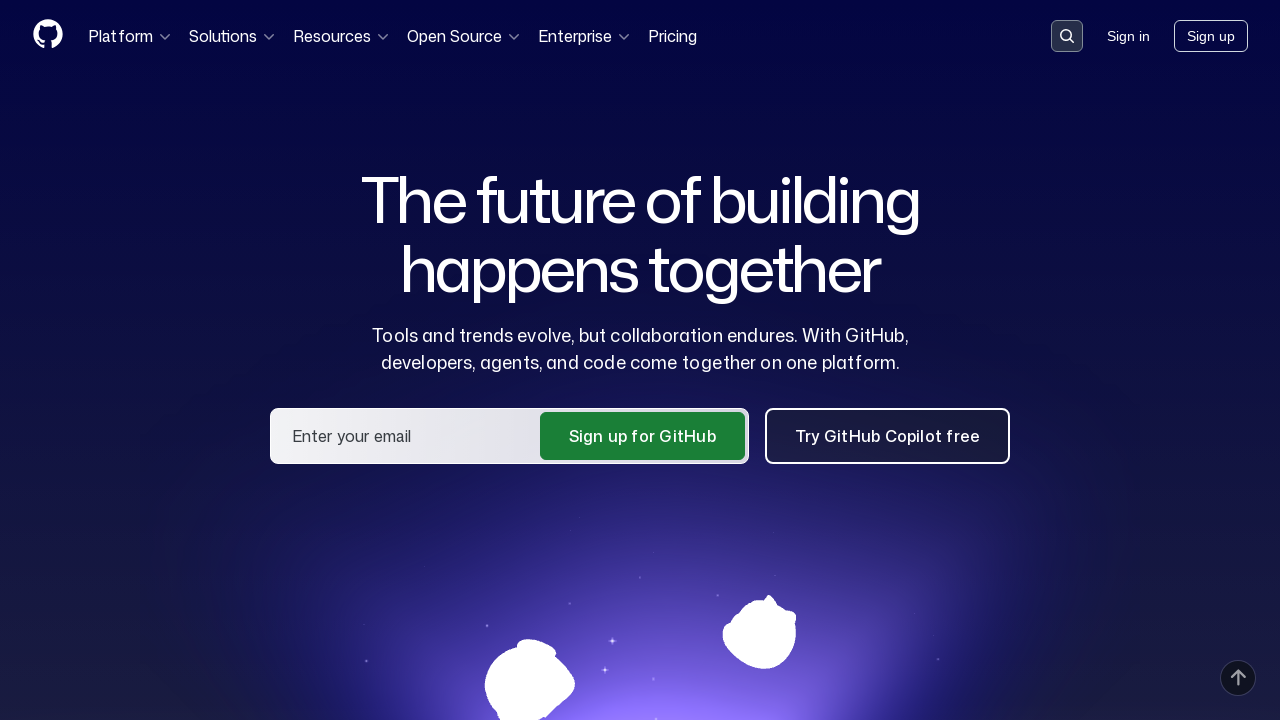

Clicked search button to activate search input at (1067, 36) on button[data-target='qbsearch-input.inputButton']
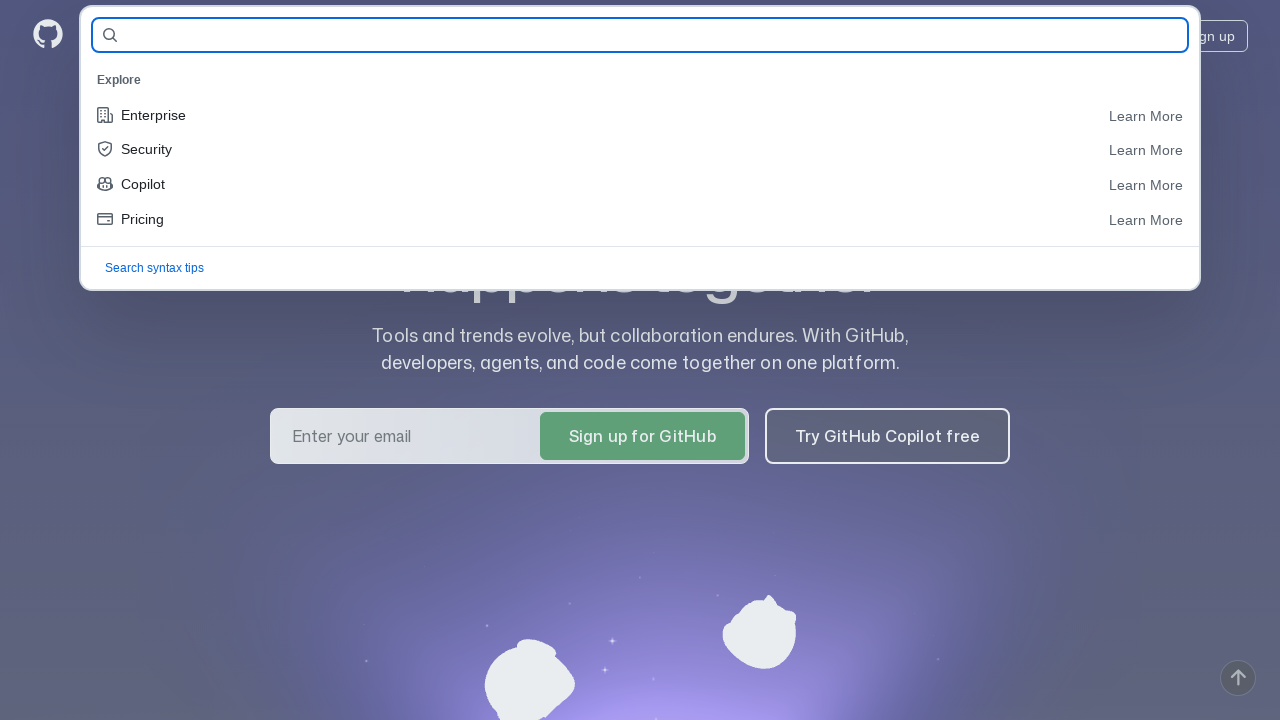

Search dialog appeared and input field loaded
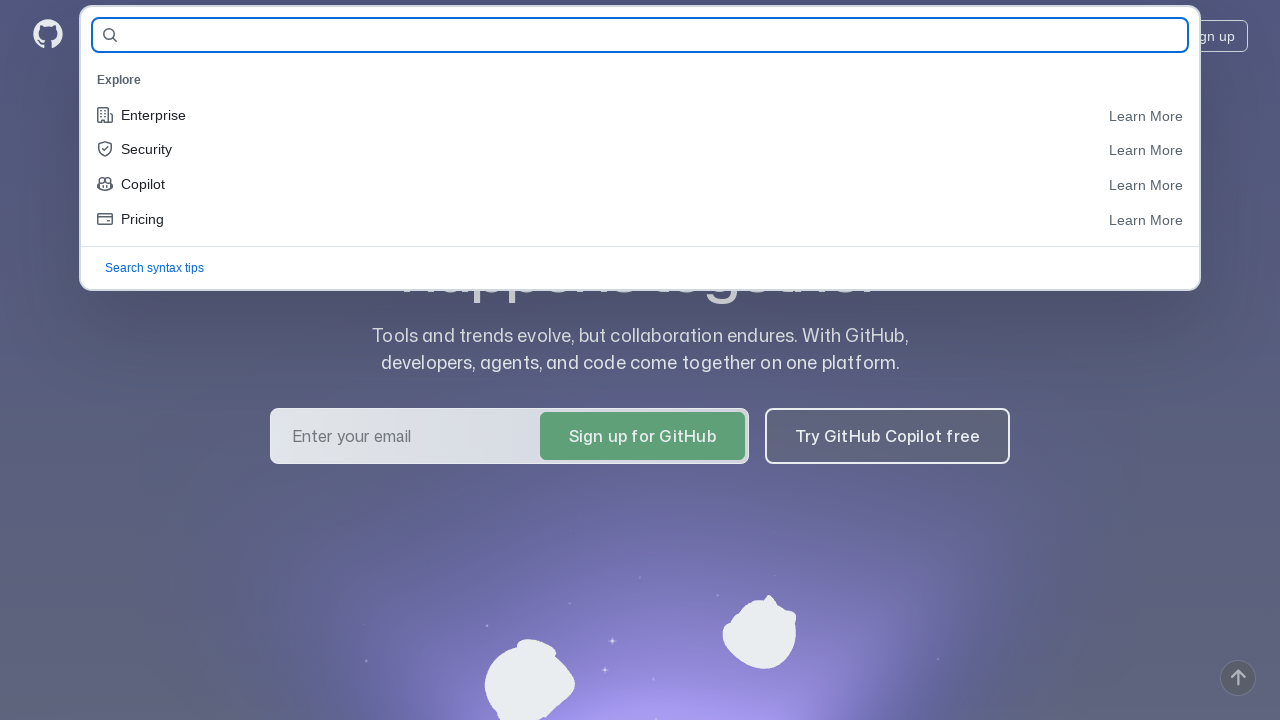

Filled search field with 'frolovmaxim' on input[name='query-builder-test']
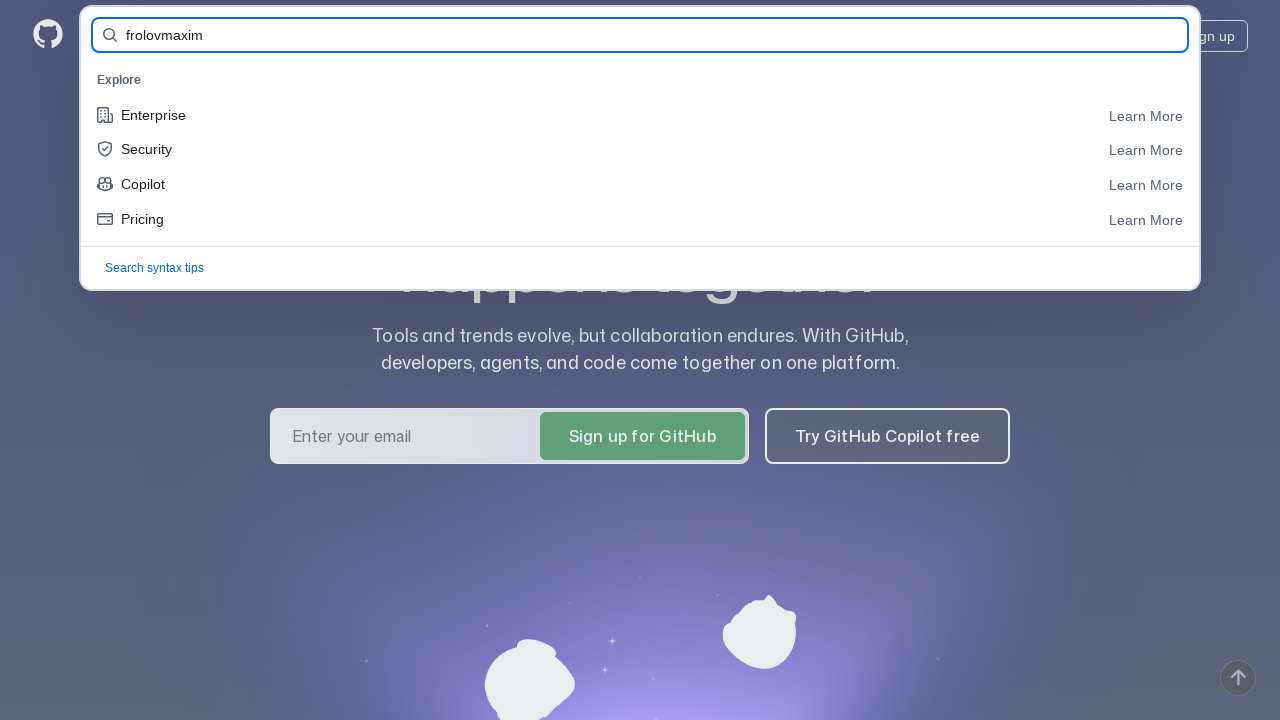

Pressed Enter to submit search query
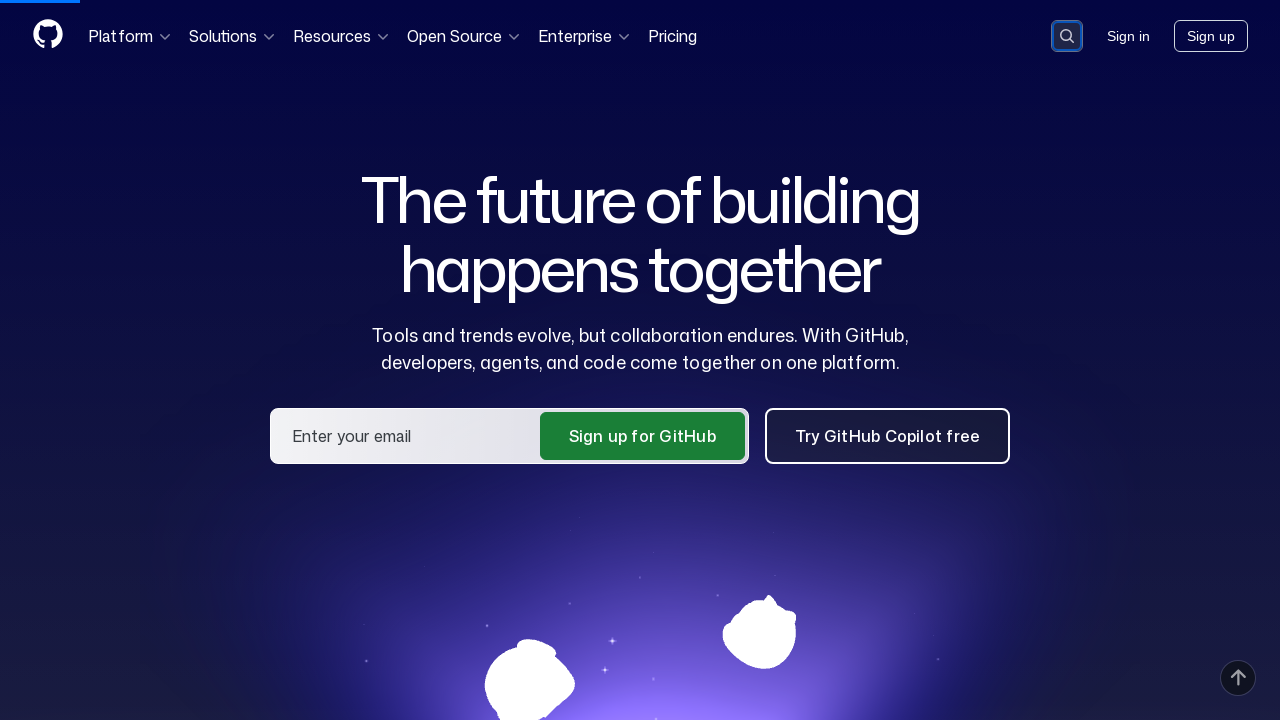

Search results page loaded successfully
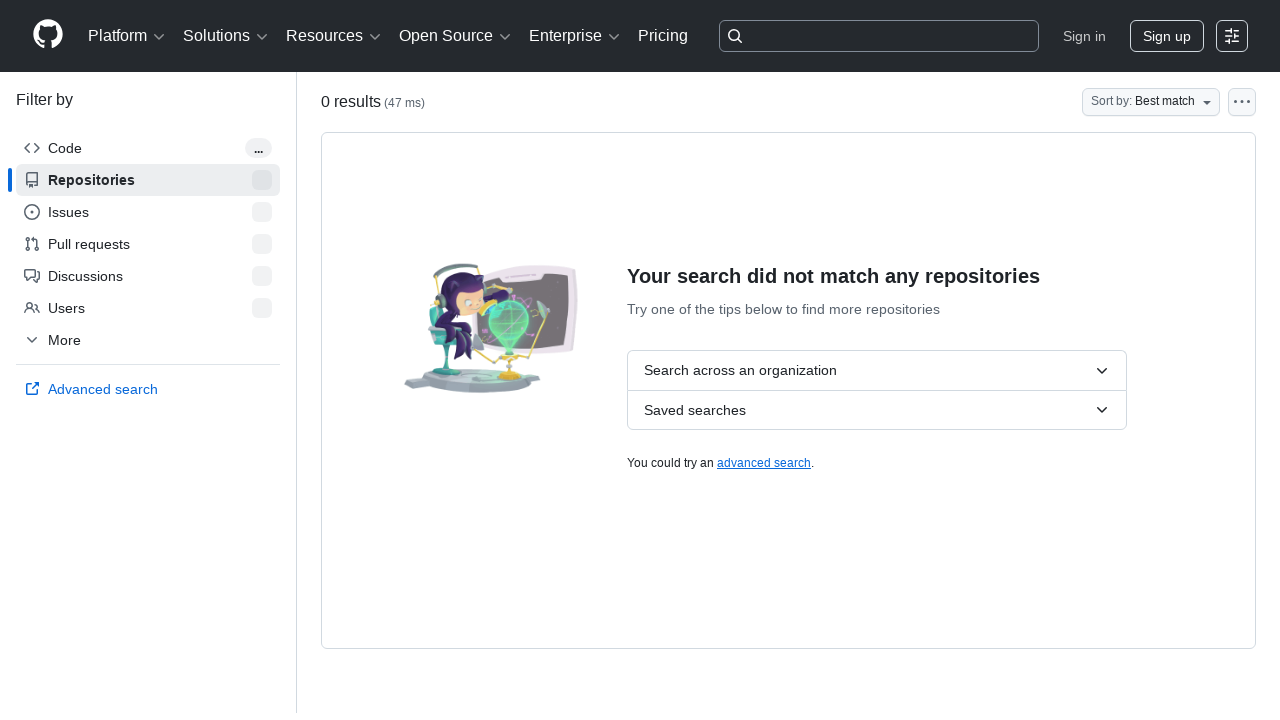

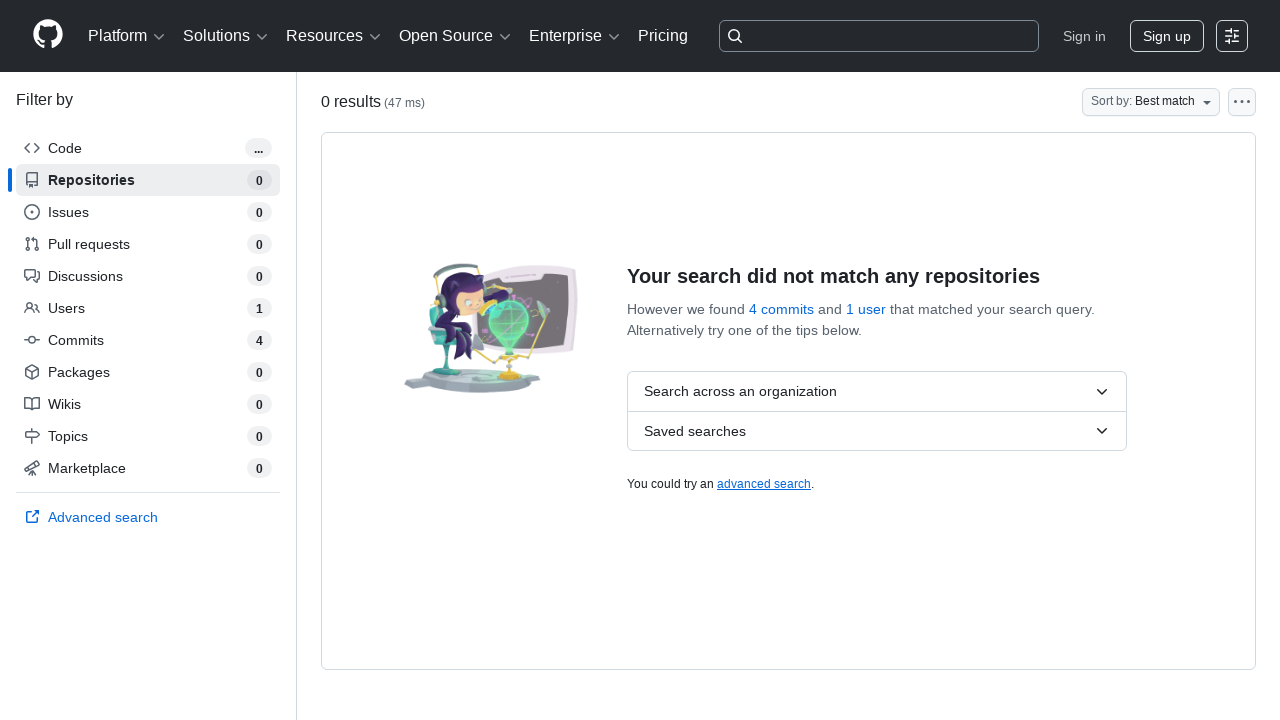